Navigates through the Merolagani financial website to access live trading information for ADBL stock, including menu navigation and page scrolling

Starting URL: https://merolagani.com/

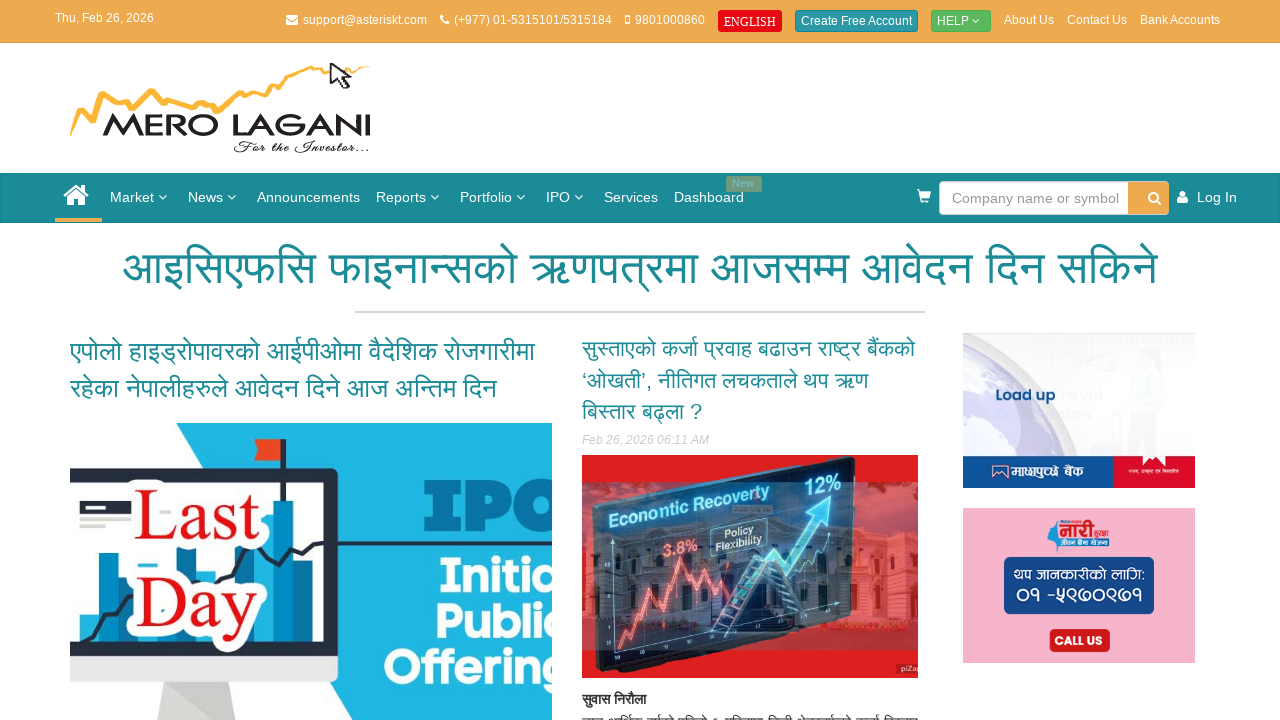

Clicked on Market menu item at (141, 198) on xpath=//a[normalize-space()='Market']
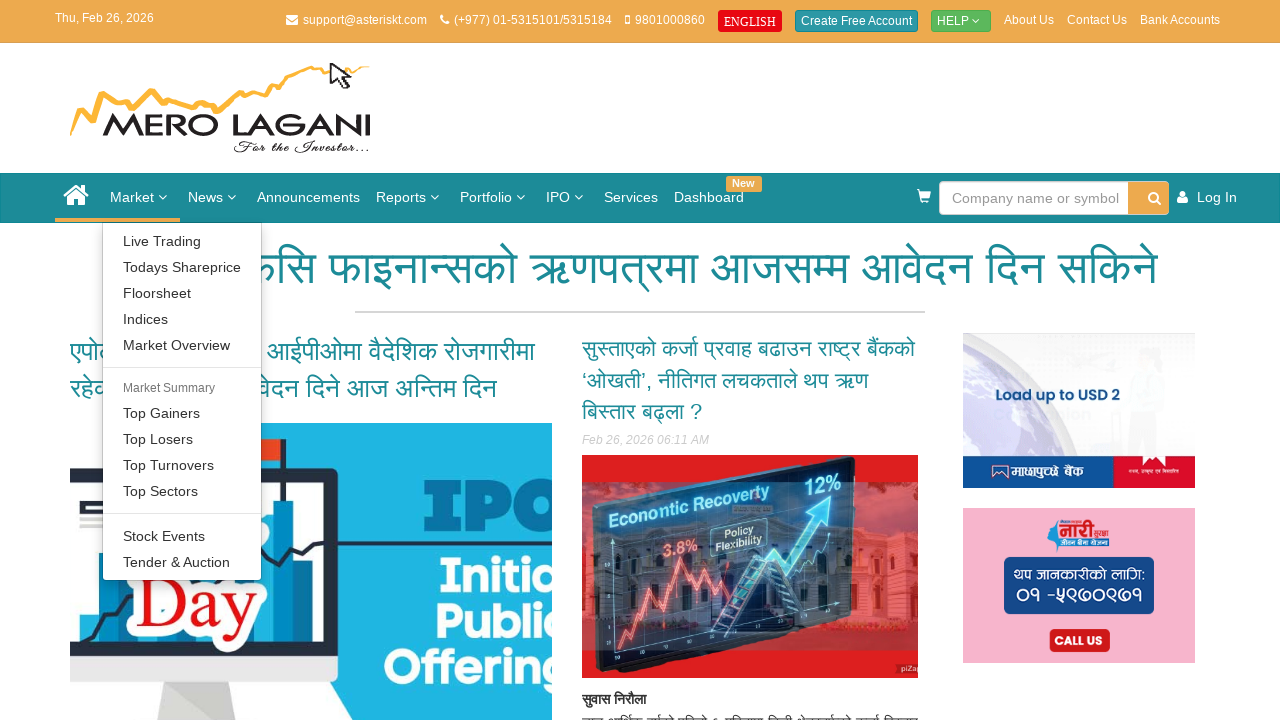

Clicked on Live Trading option at (182, 241) on xpath=//a[normalize-space()='Live Trading']
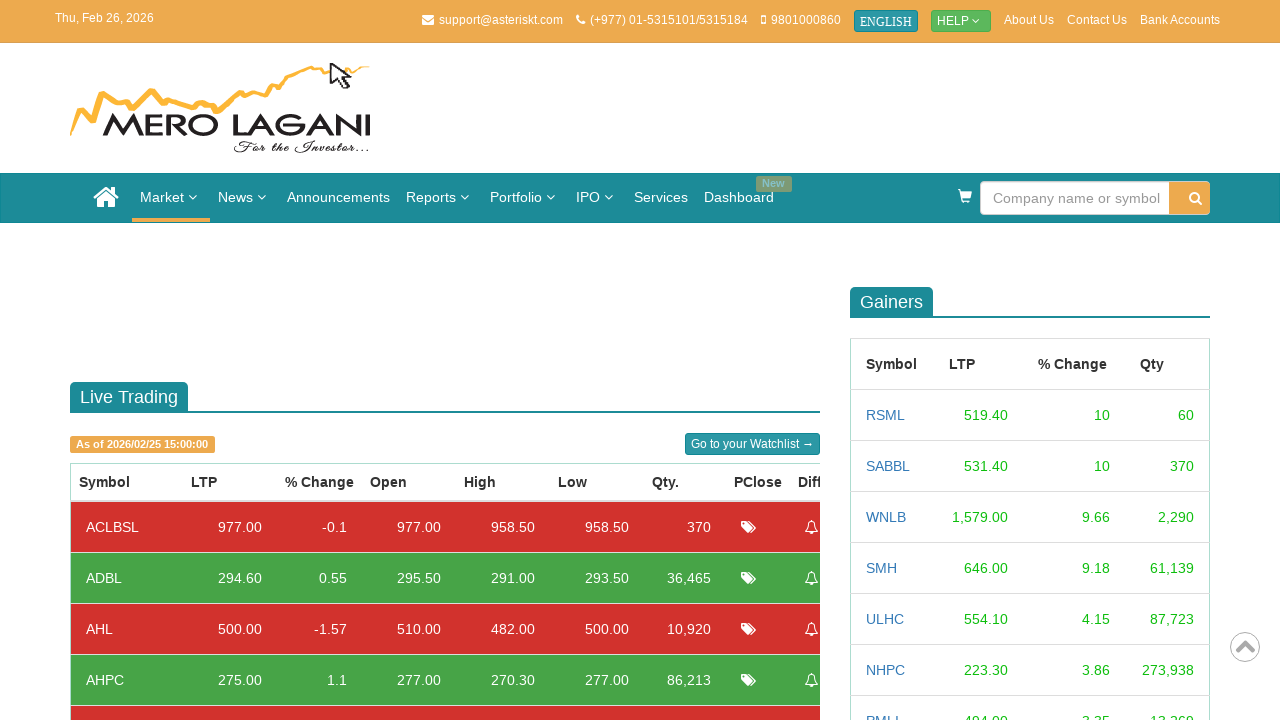

Clicked on ADBL stock symbol at (104, 578) on xpath=//a[normalize-space()='ADBL']
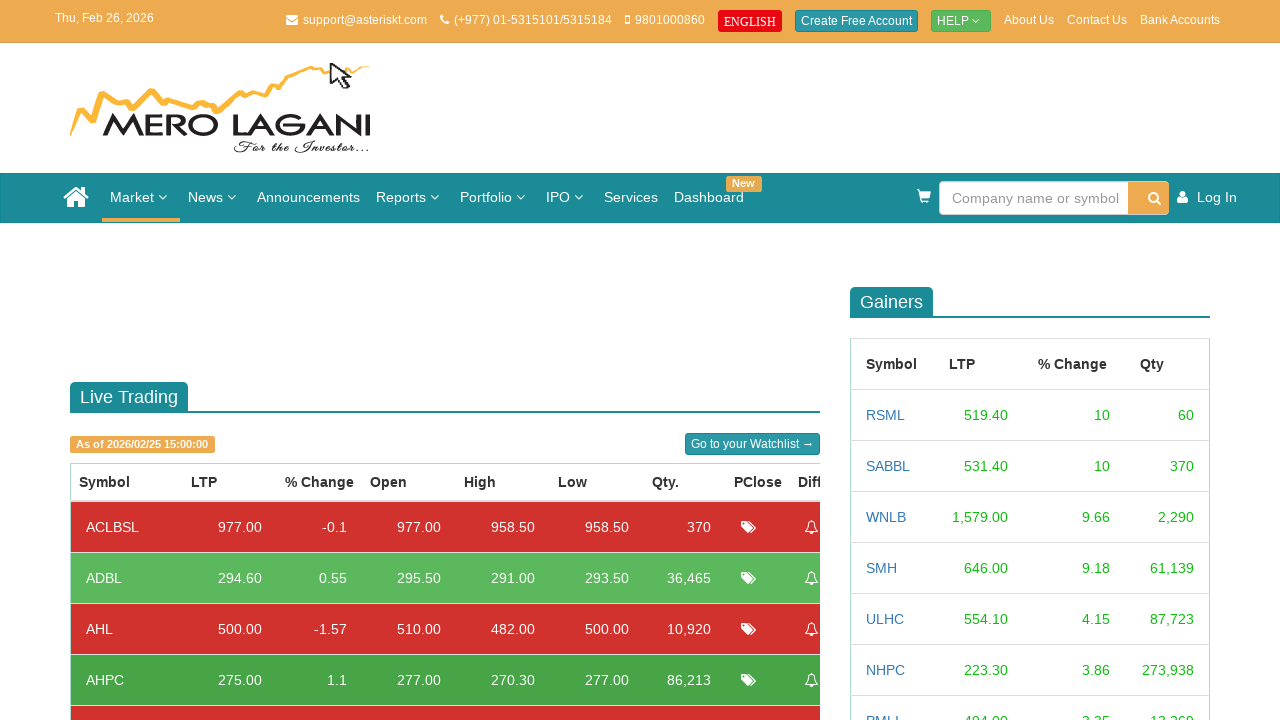

Waited 2 seconds for content to load
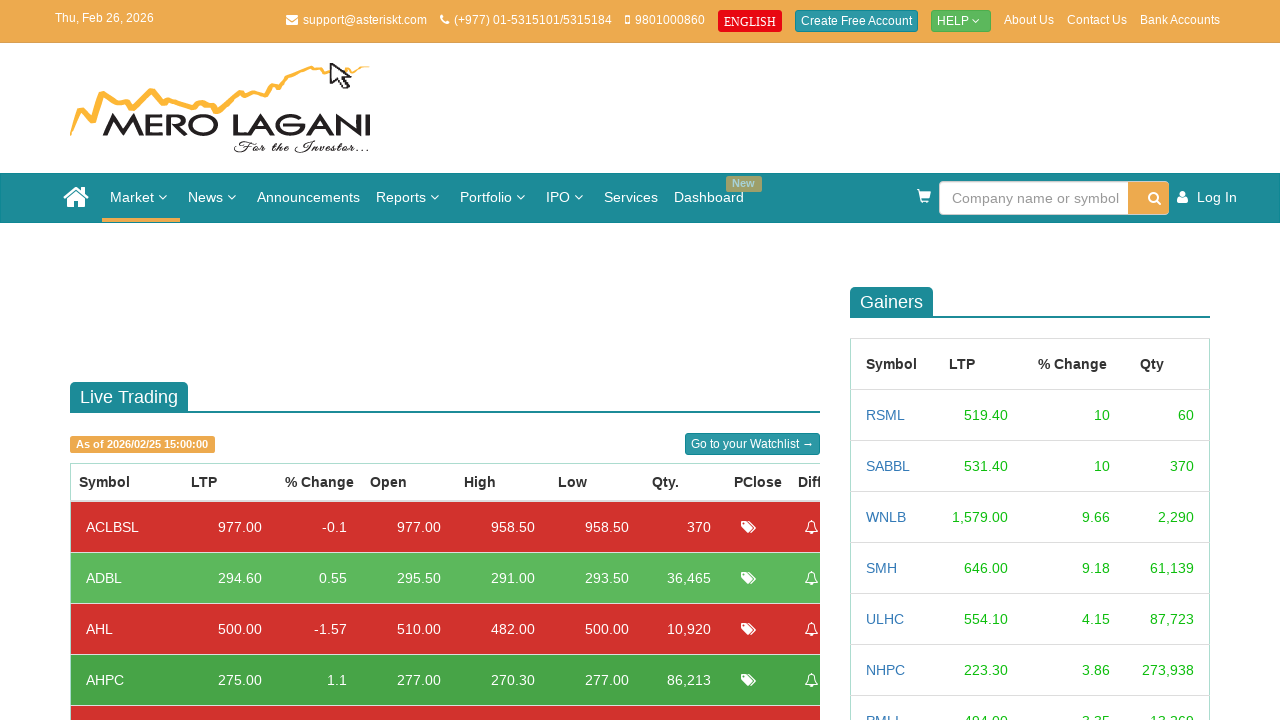

Scrolled ADBL element into view
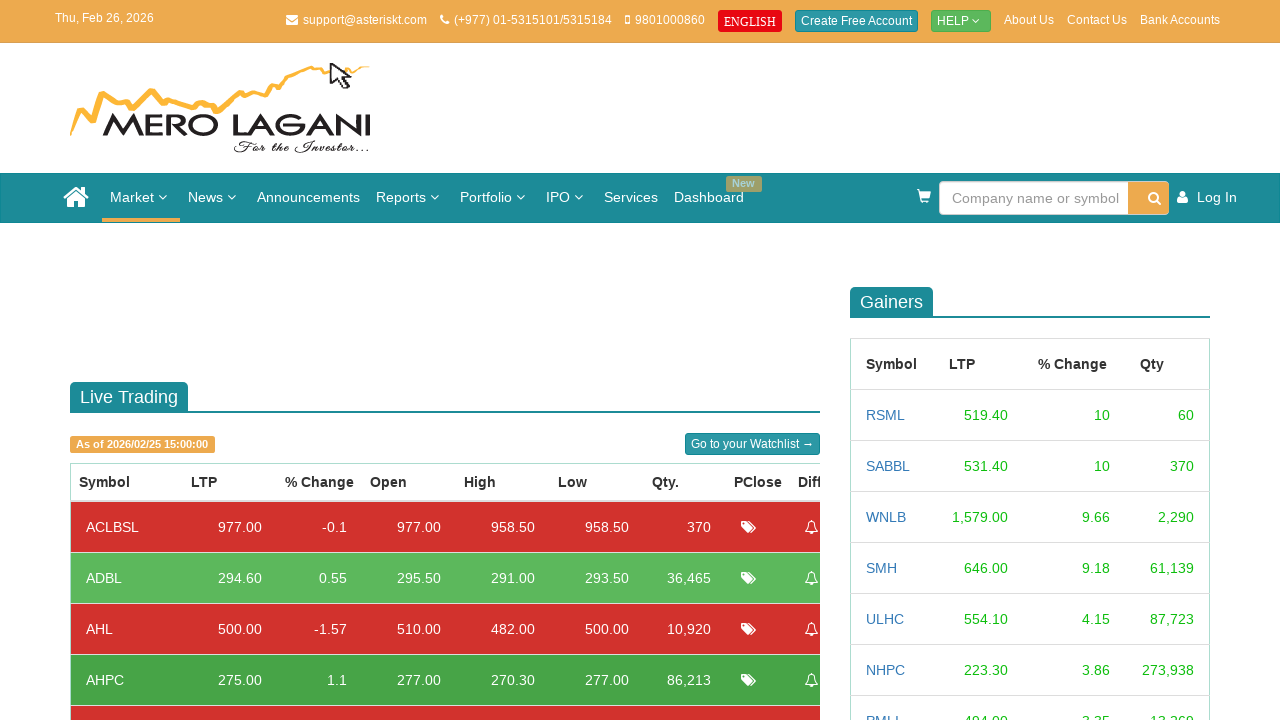

Scrolled to bottom of page
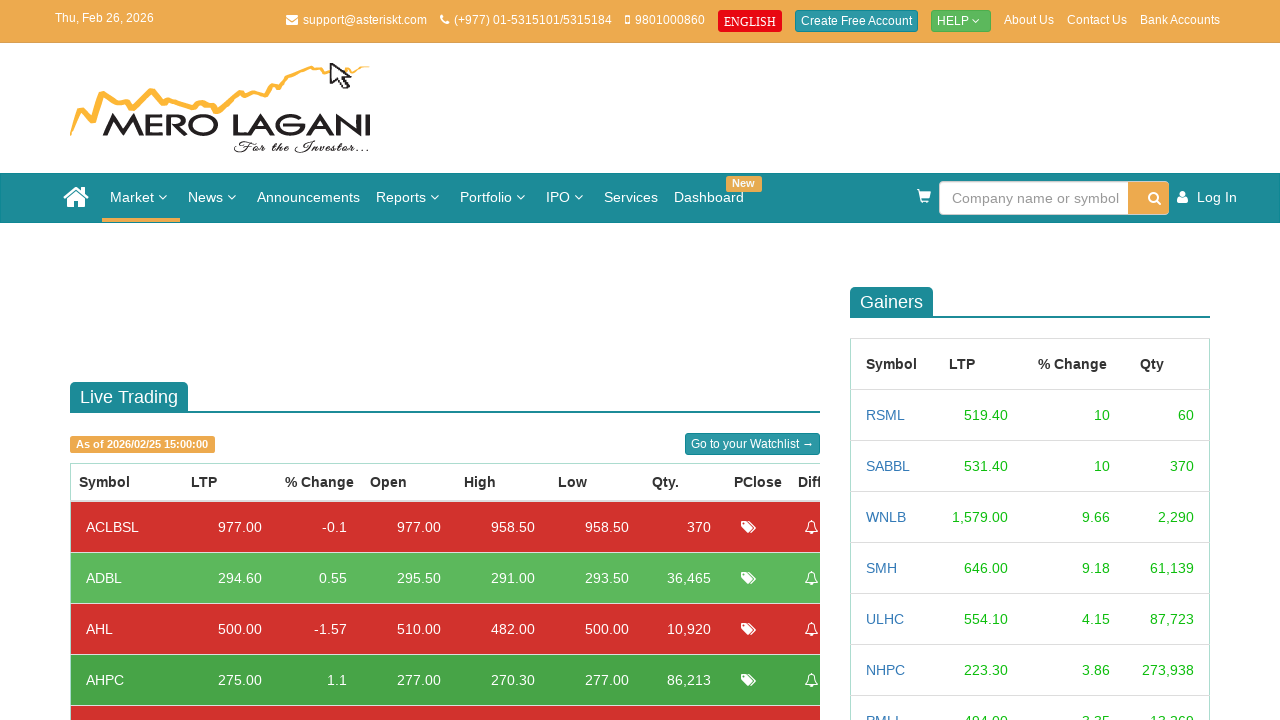

Scrolled down 500 pixels to load dynamic content
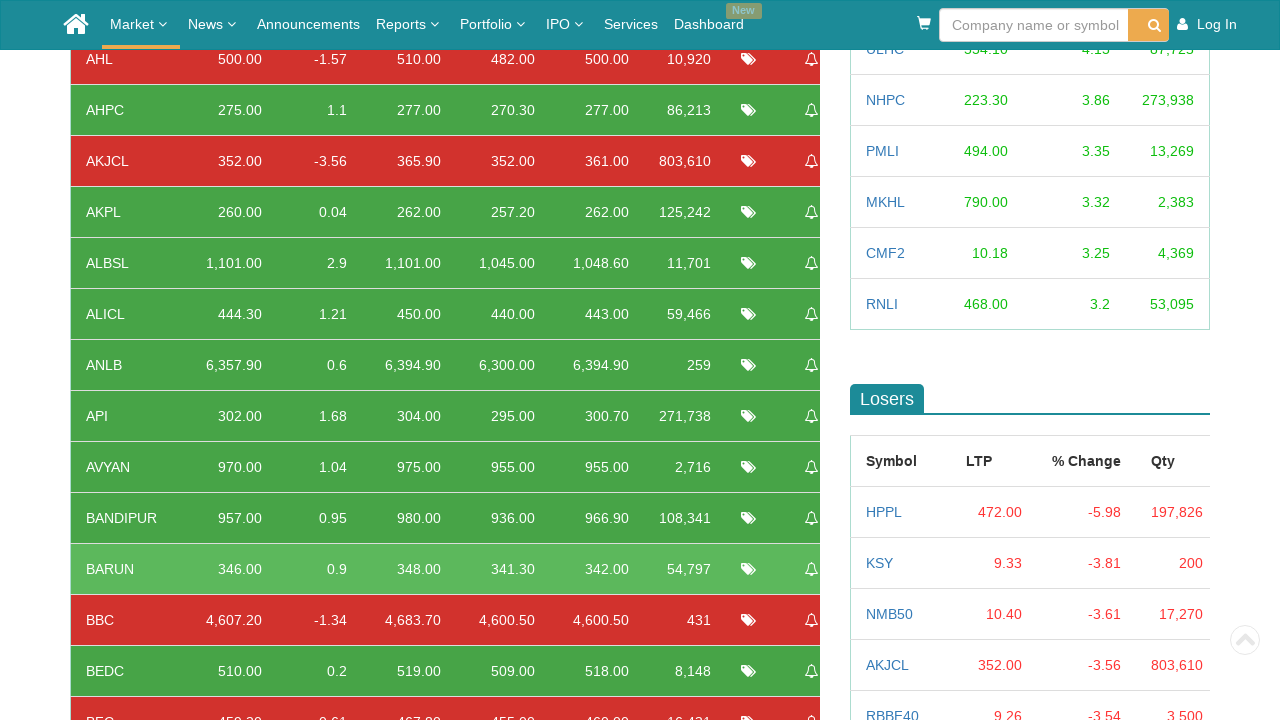

Waited 1 second for dynamic content to load
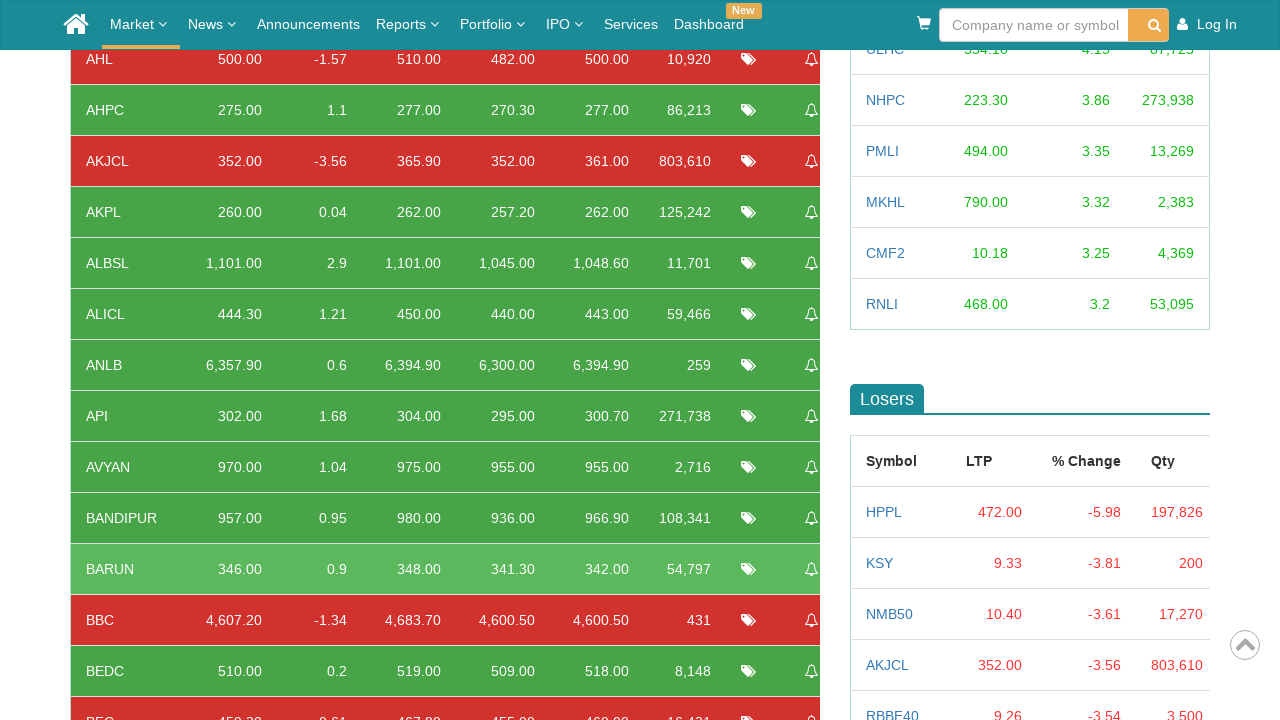

Scrolled down 500 pixels to load dynamic content
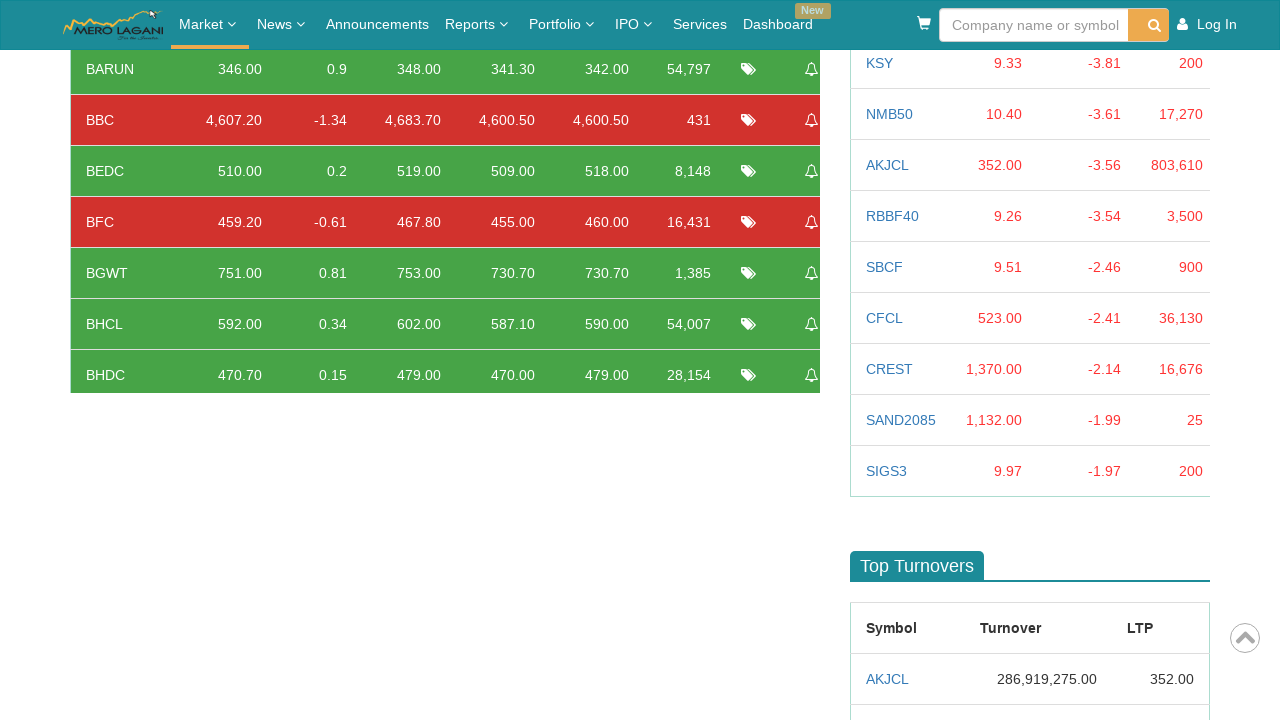

Waited 1 second for dynamic content to load
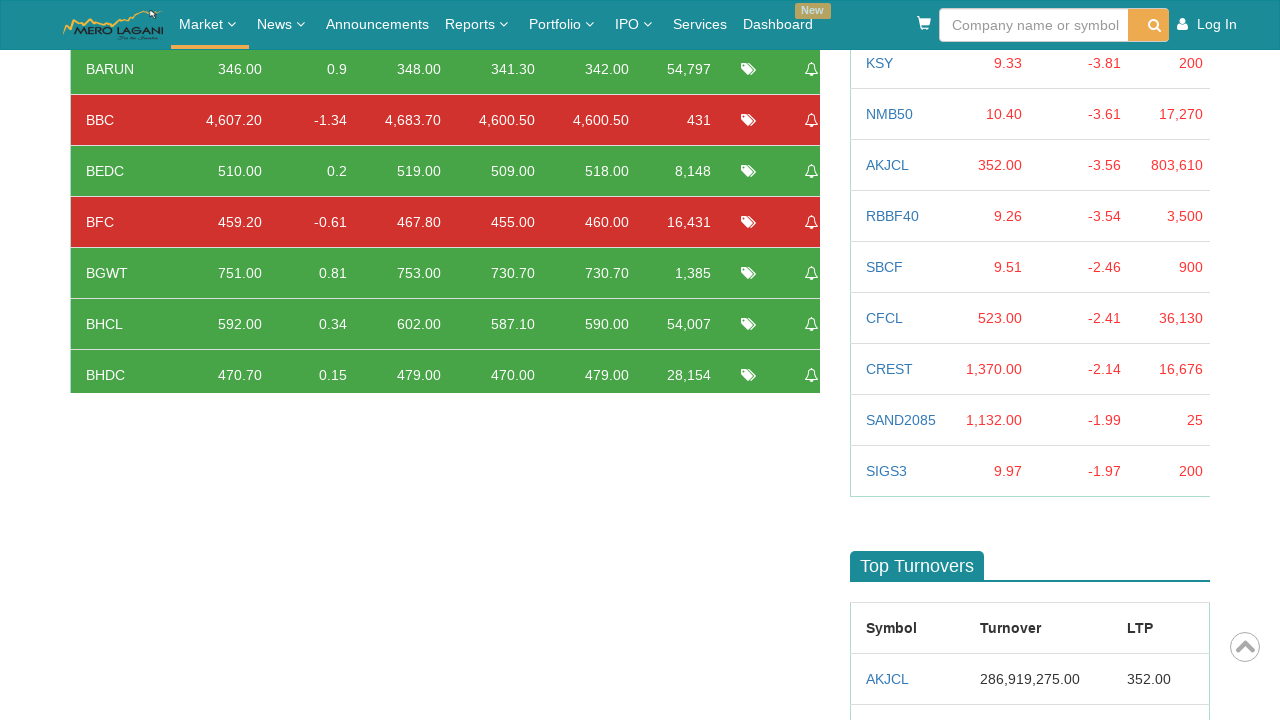

Scrolled down 500 pixels to load dynamic content
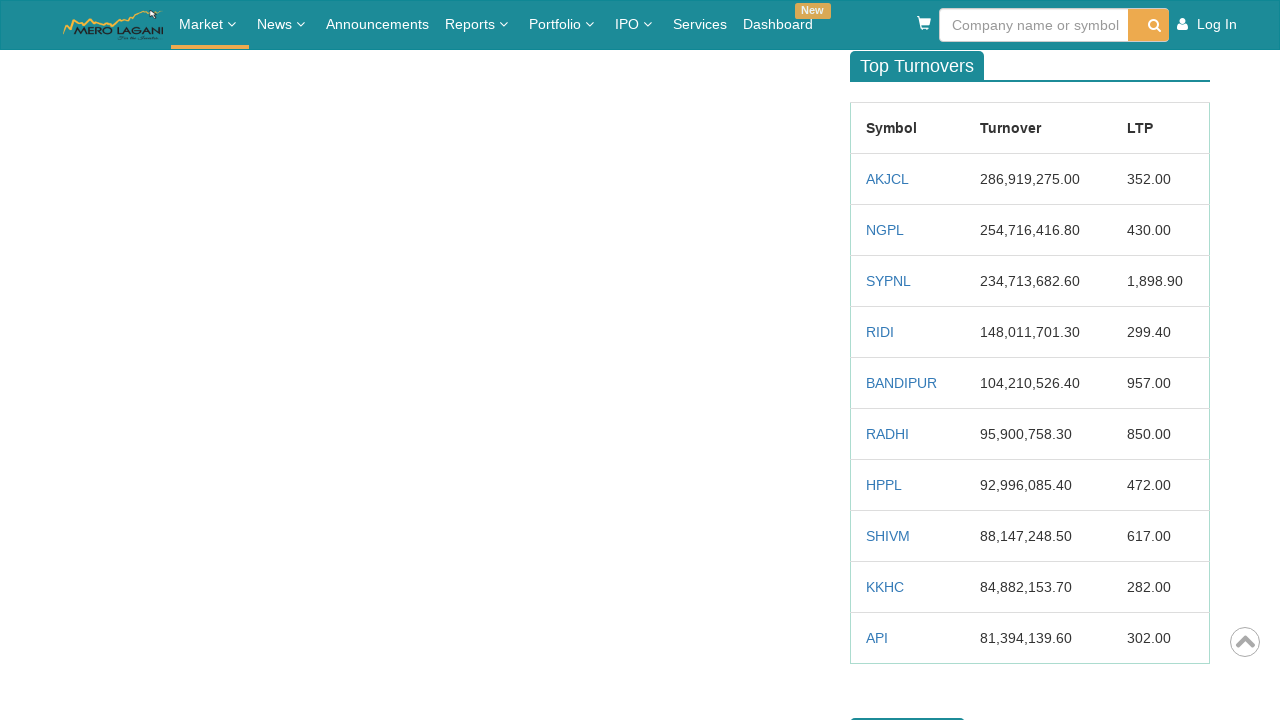

Waited 1 second for dynamic content to load
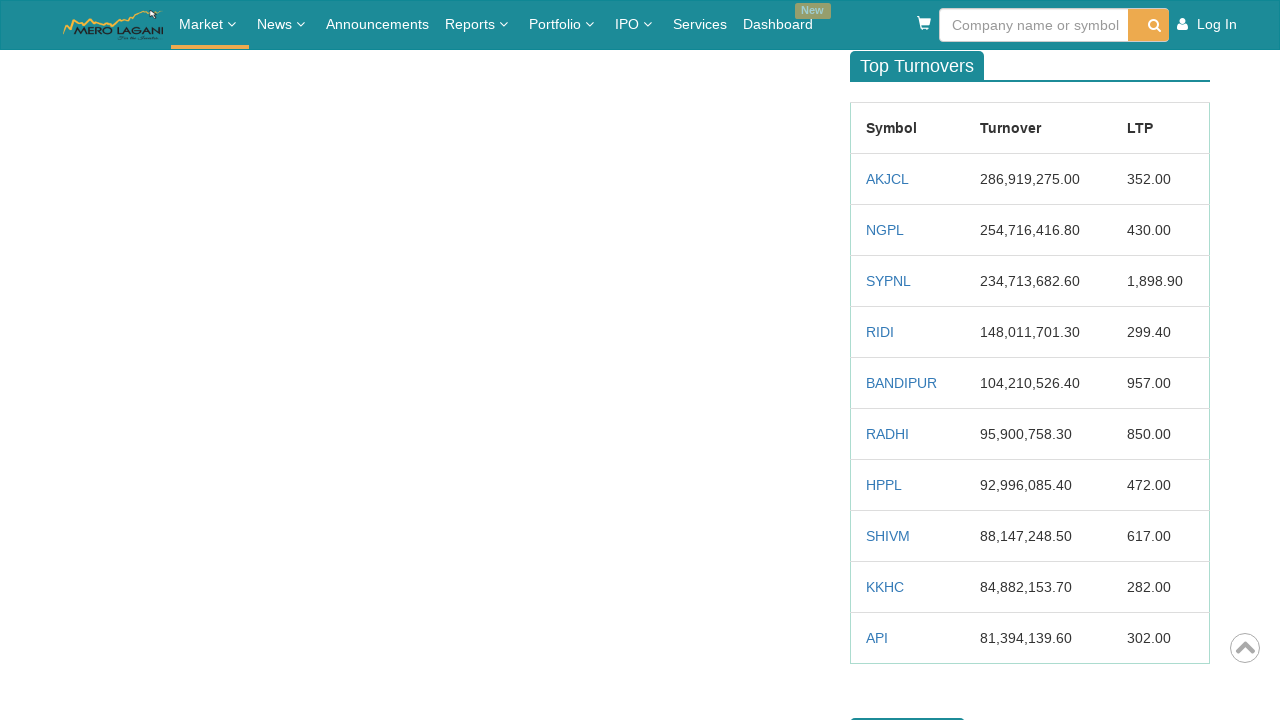

Scrolled down 500 pixels to load dynamic content
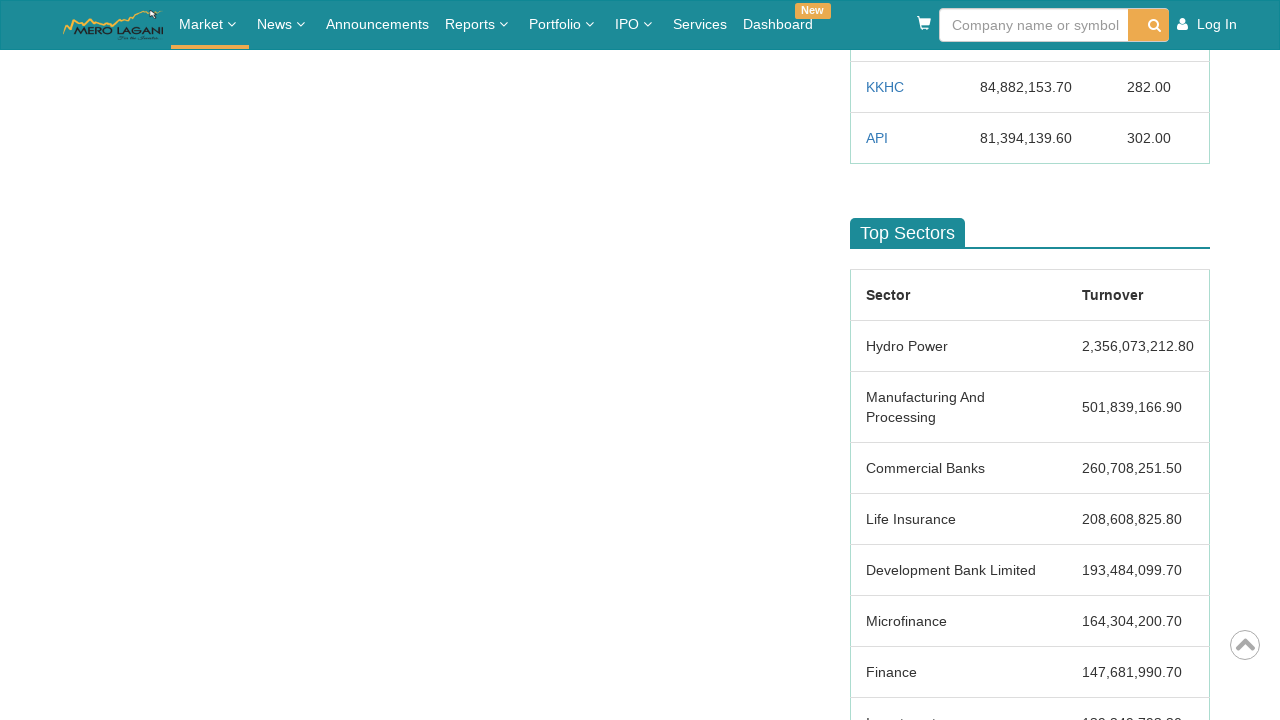

Waited 1 second for dynamic content to load
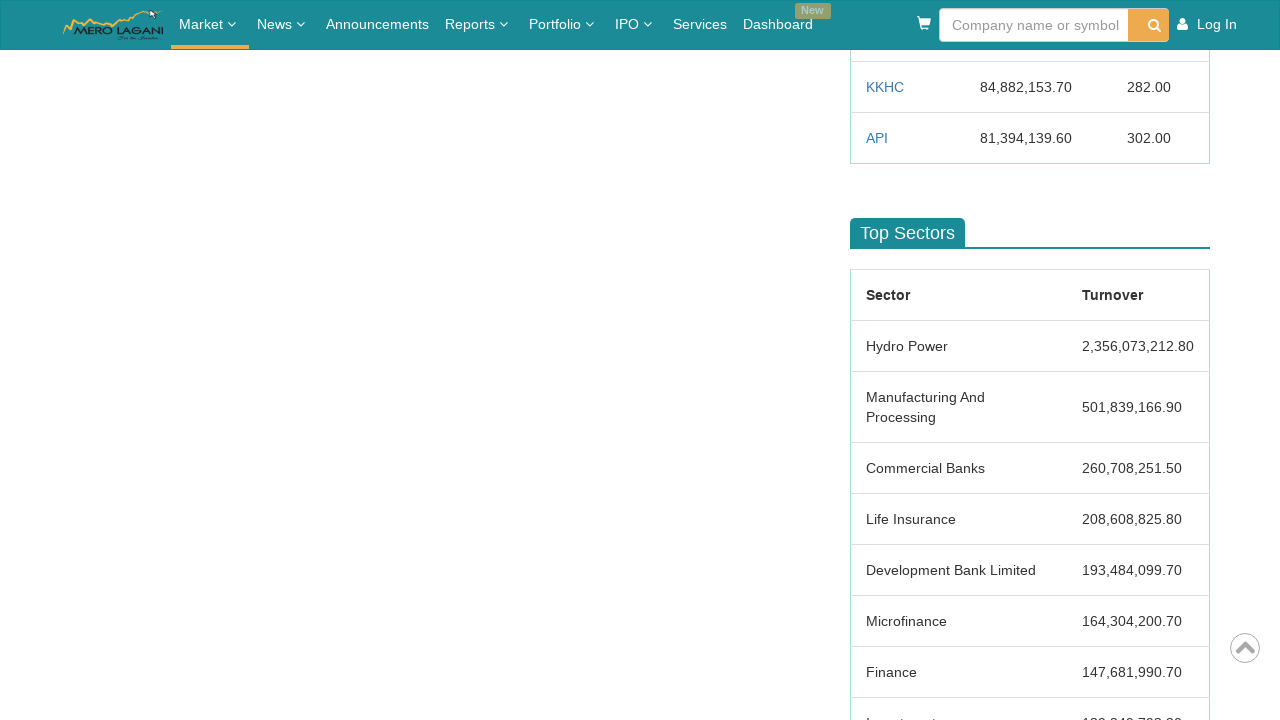

Scrolled down 500 pixels to load dynamic content
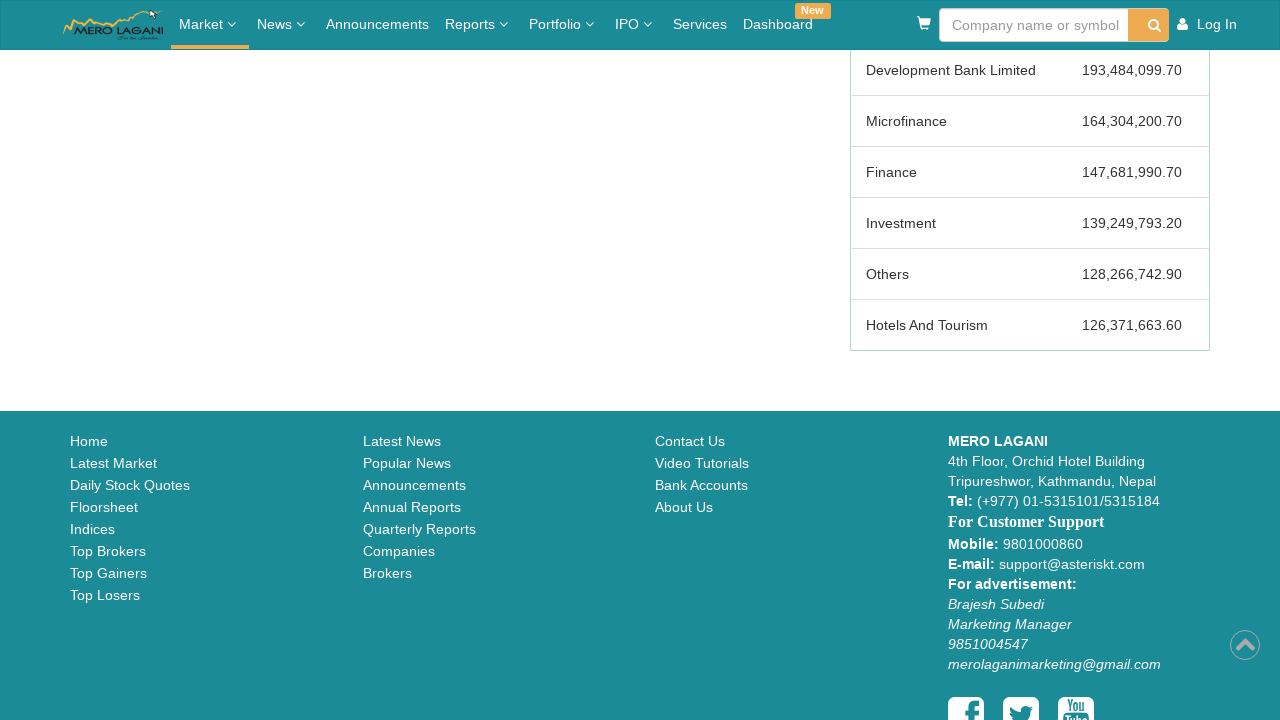

Waited 1 second for dynamic content to load
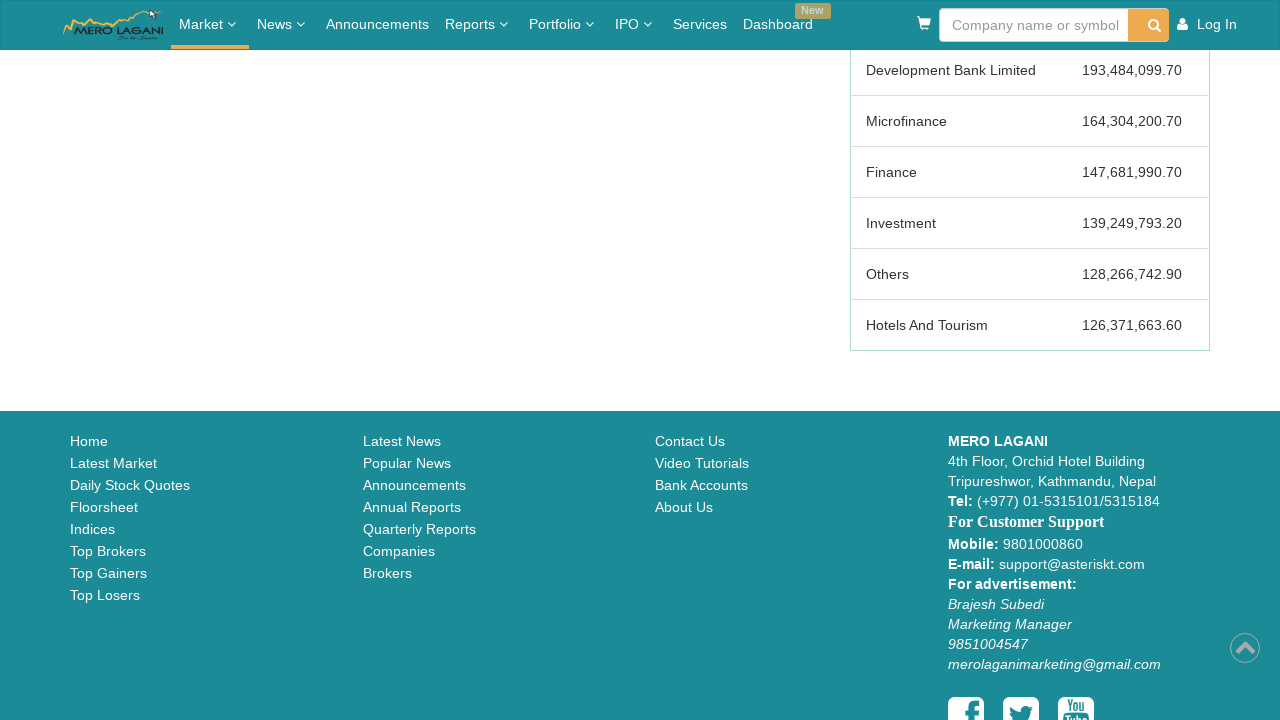

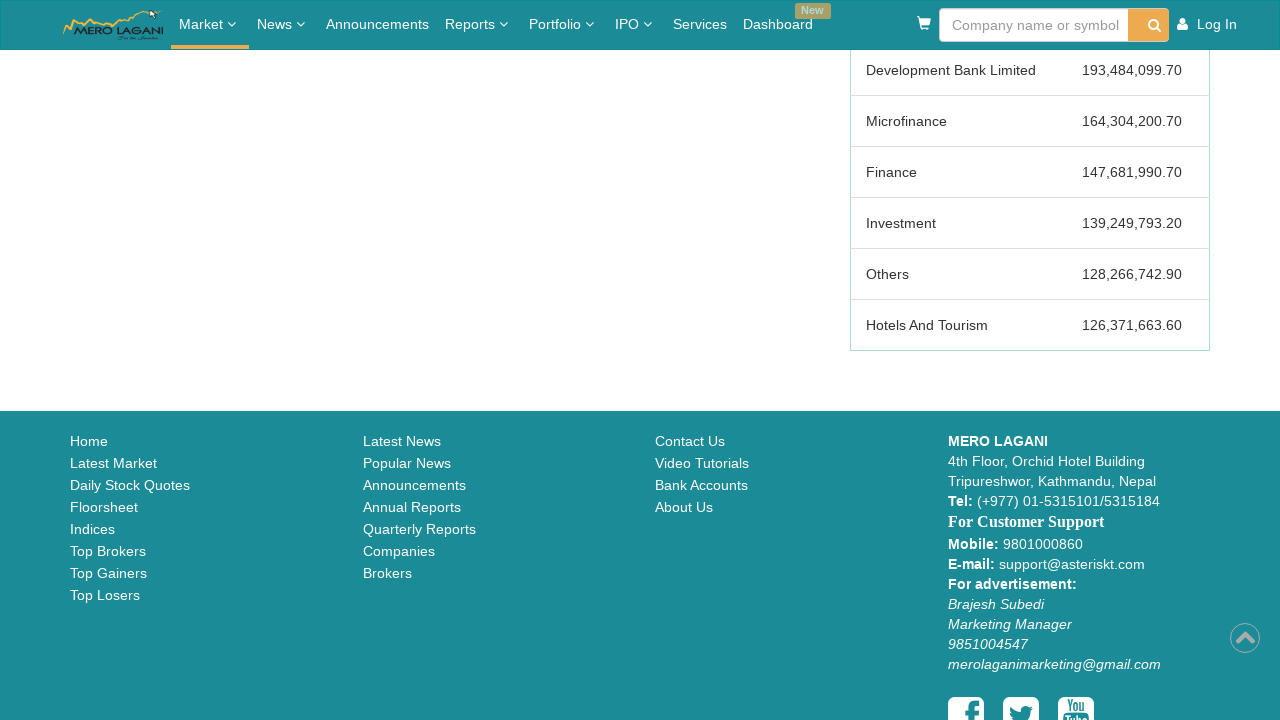